Navigates to the Polish news portal wp.pl and loads the page

Starting URL: http://www.wp.pl

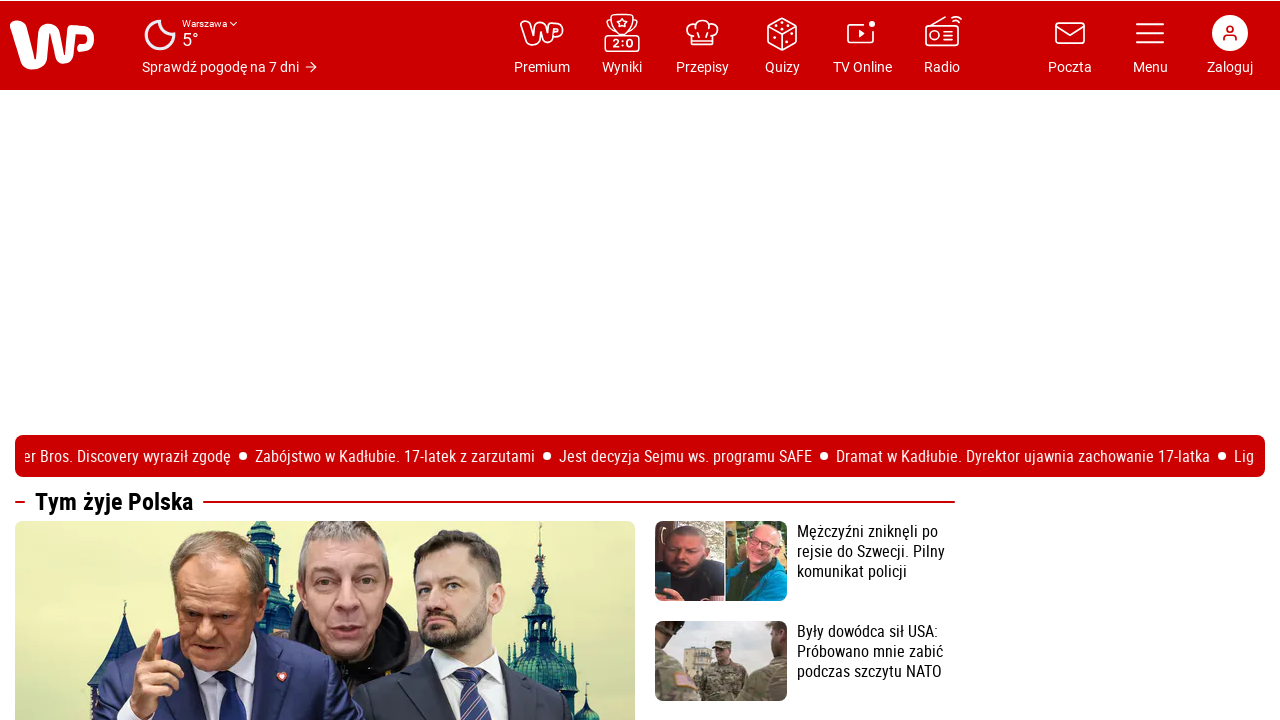

Waited for page DOM content to load on wp.pl
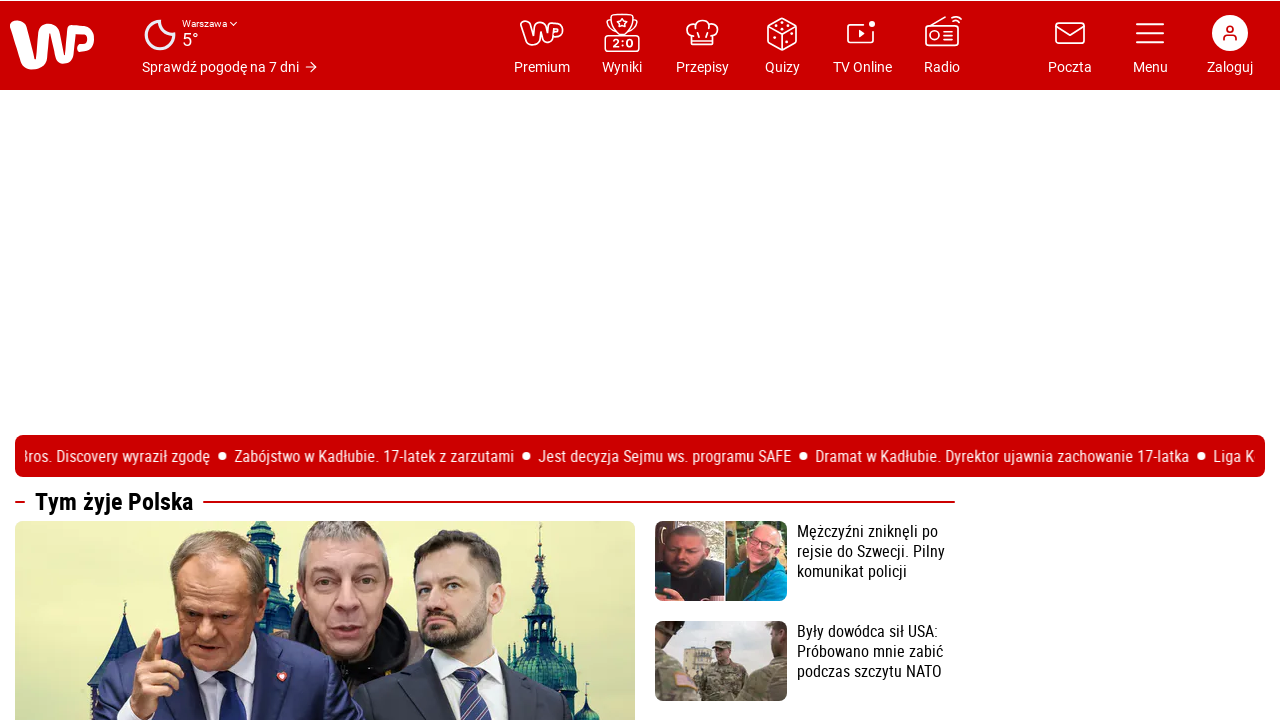

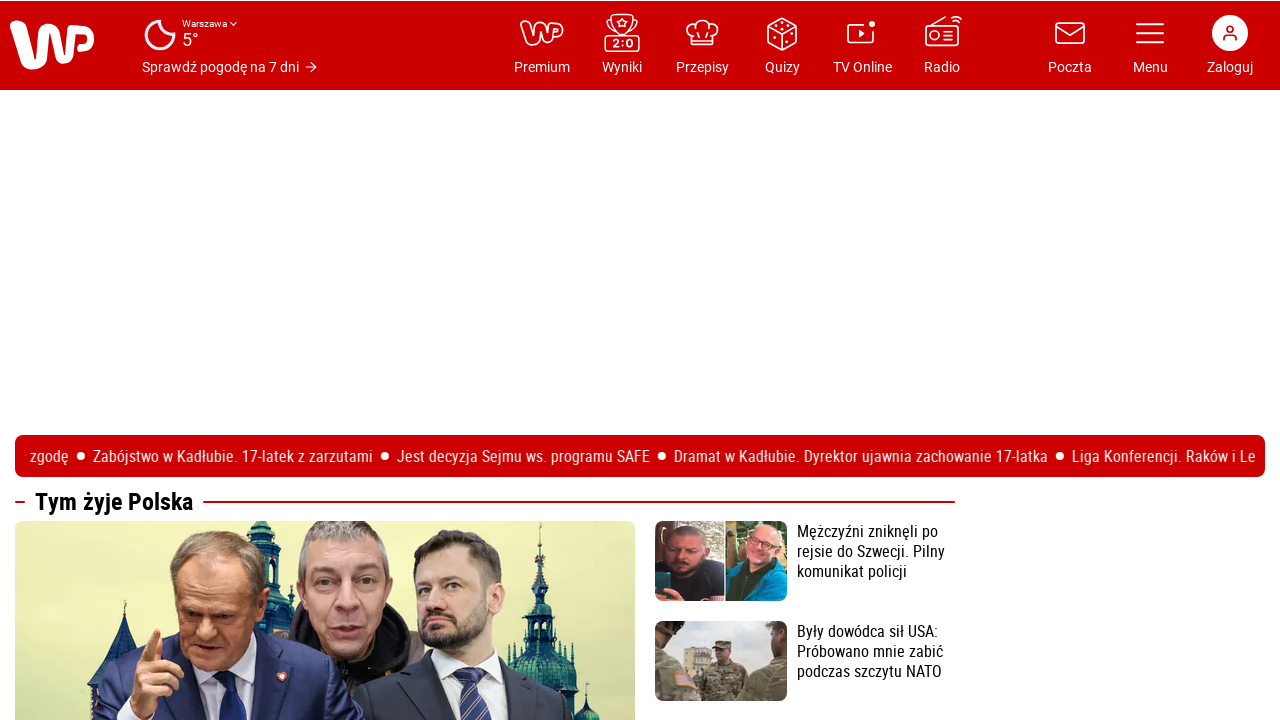